Fills out a registration form with user details including name, address, email, phone, and password fields

Starting URL: http://demo.automationtesting.in/Register.html

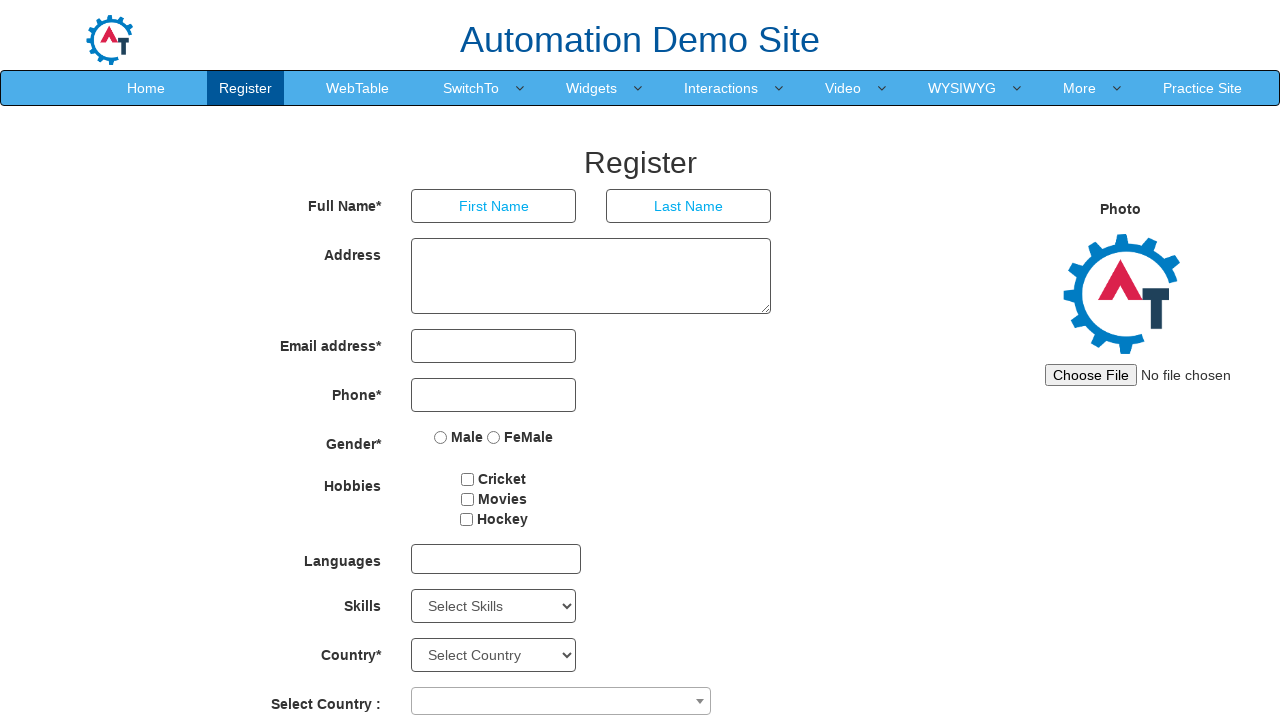

Filled first name field with 'Arun' on //input[@placeholder='First Name']
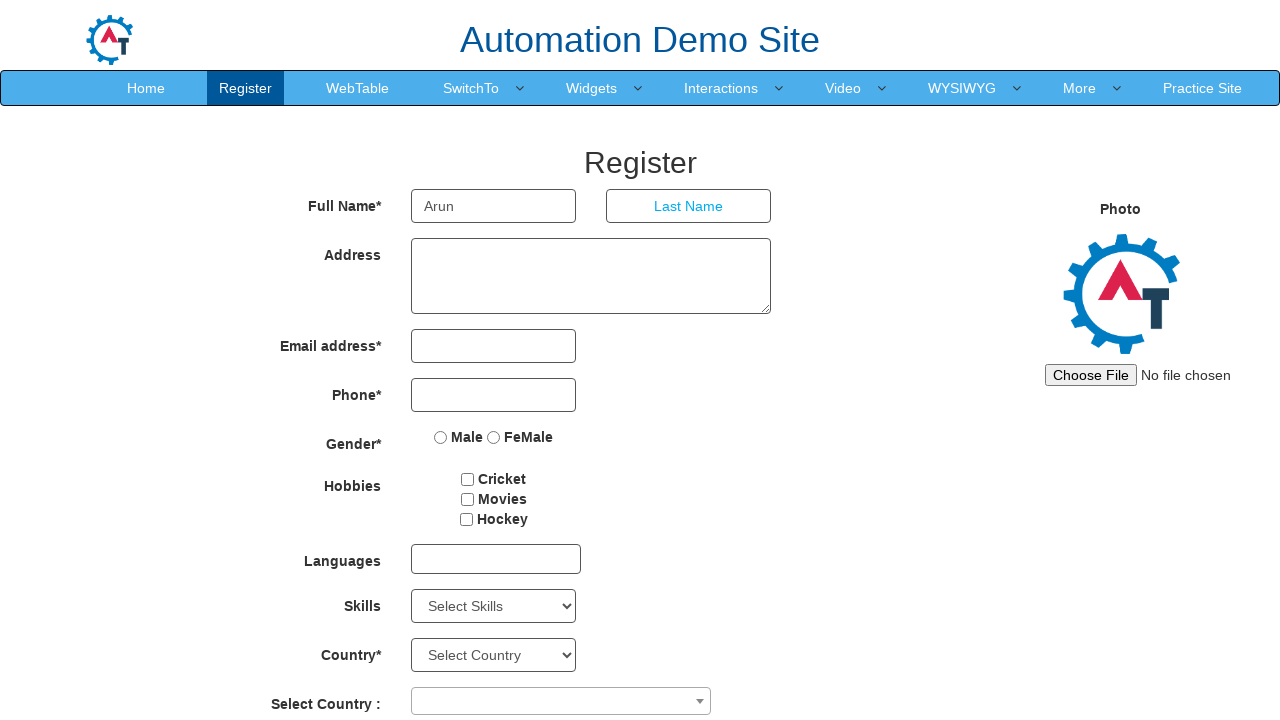

Filled last name field with 'kumar' on //input[@placeholder='Last Name']
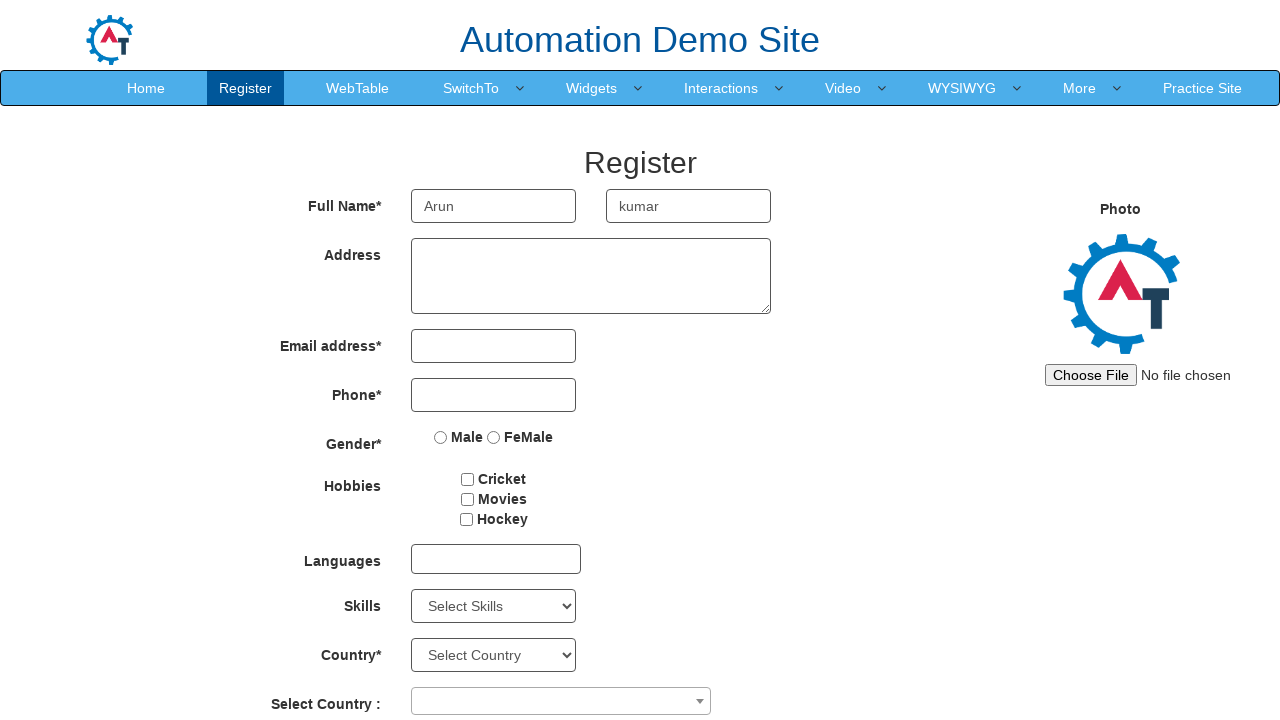

Filled address field with 'Chennai' on //textarea[contains(@class,'form-control ng-pristin')]
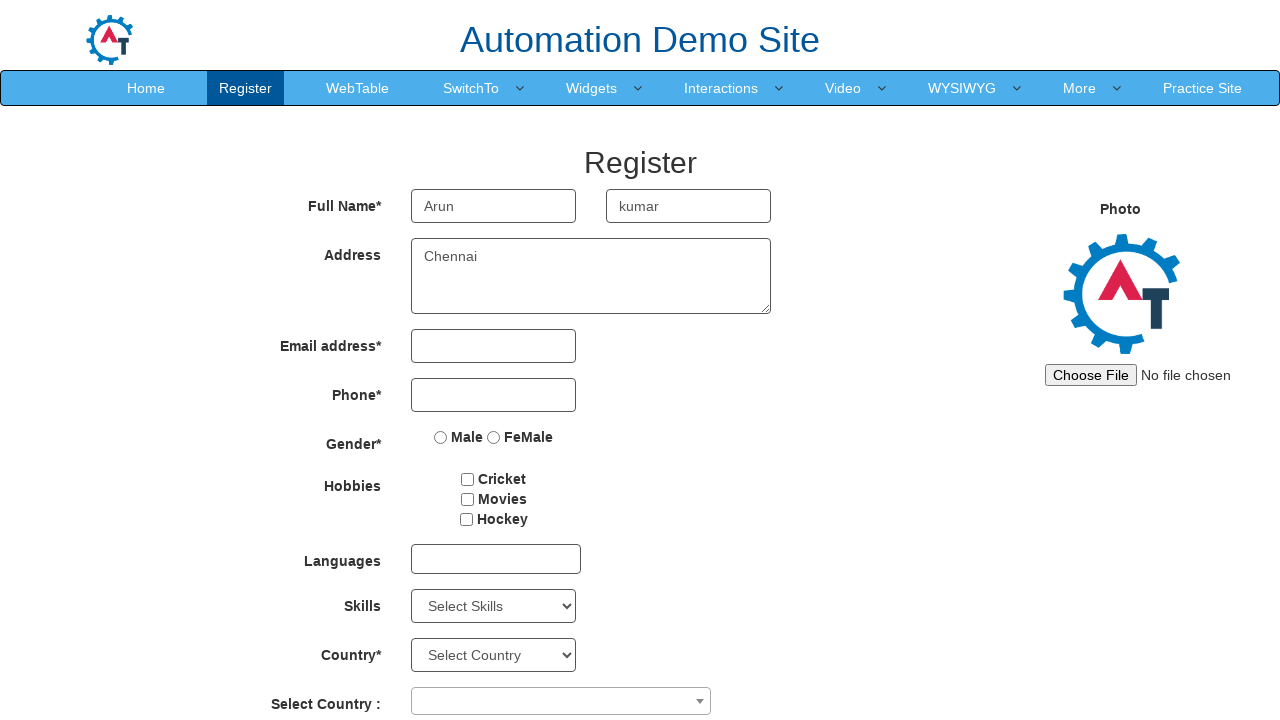

Filled email field with 'arun@gmail.com' on //input[@type='email']
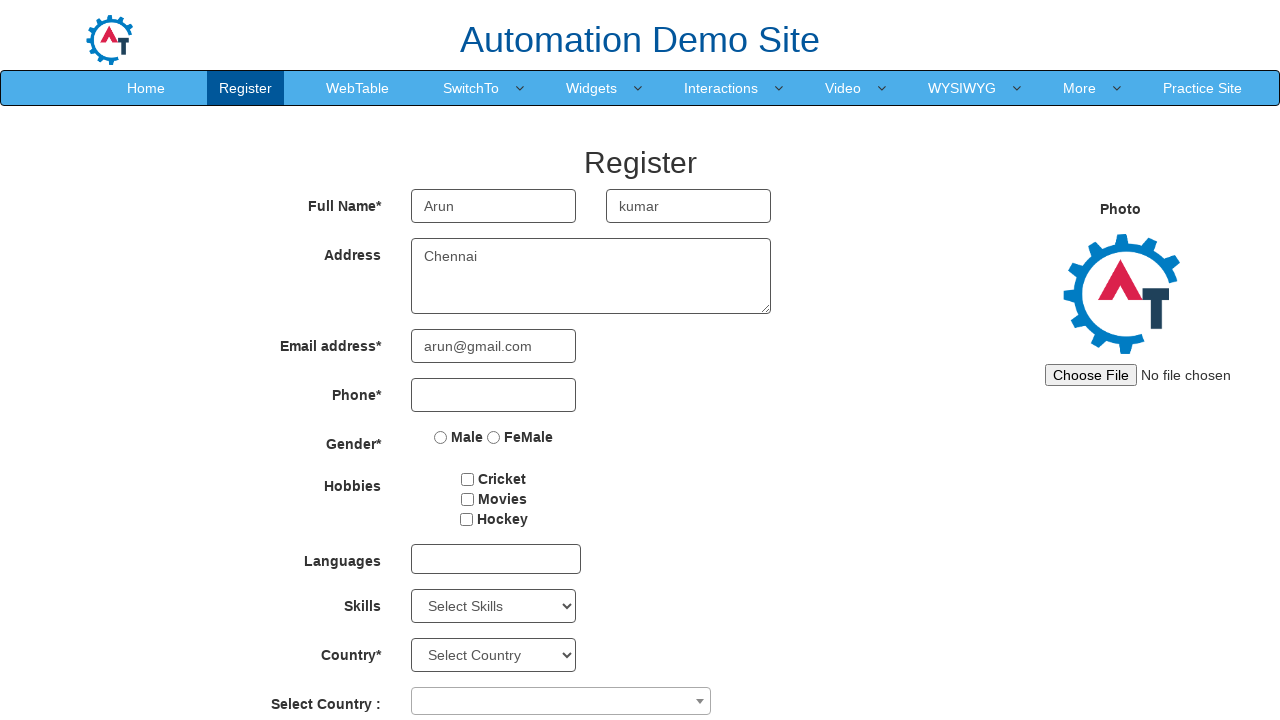

Filled phone number field with '1234567890' on //input[@ng-model='Phone']
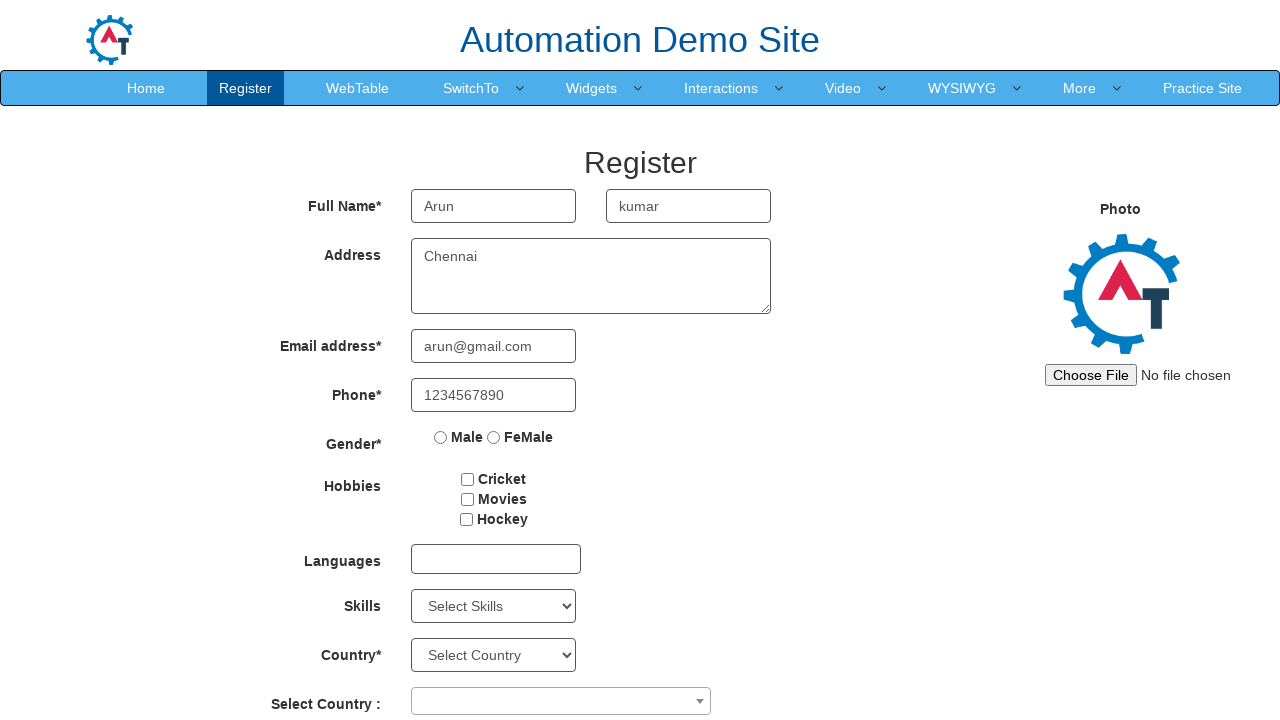

Filled password field with 'Arun@123' on #firstpassword
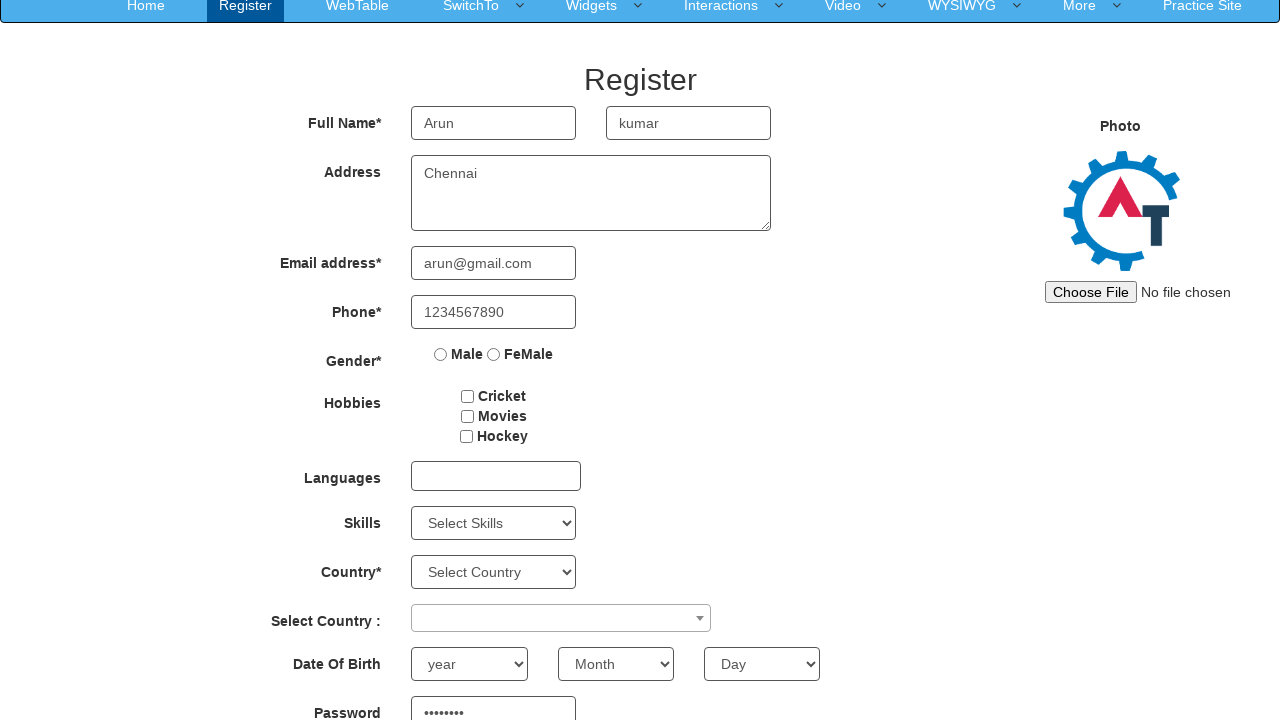

Filled confirm password field with 'Arun@123' on #secondpassword
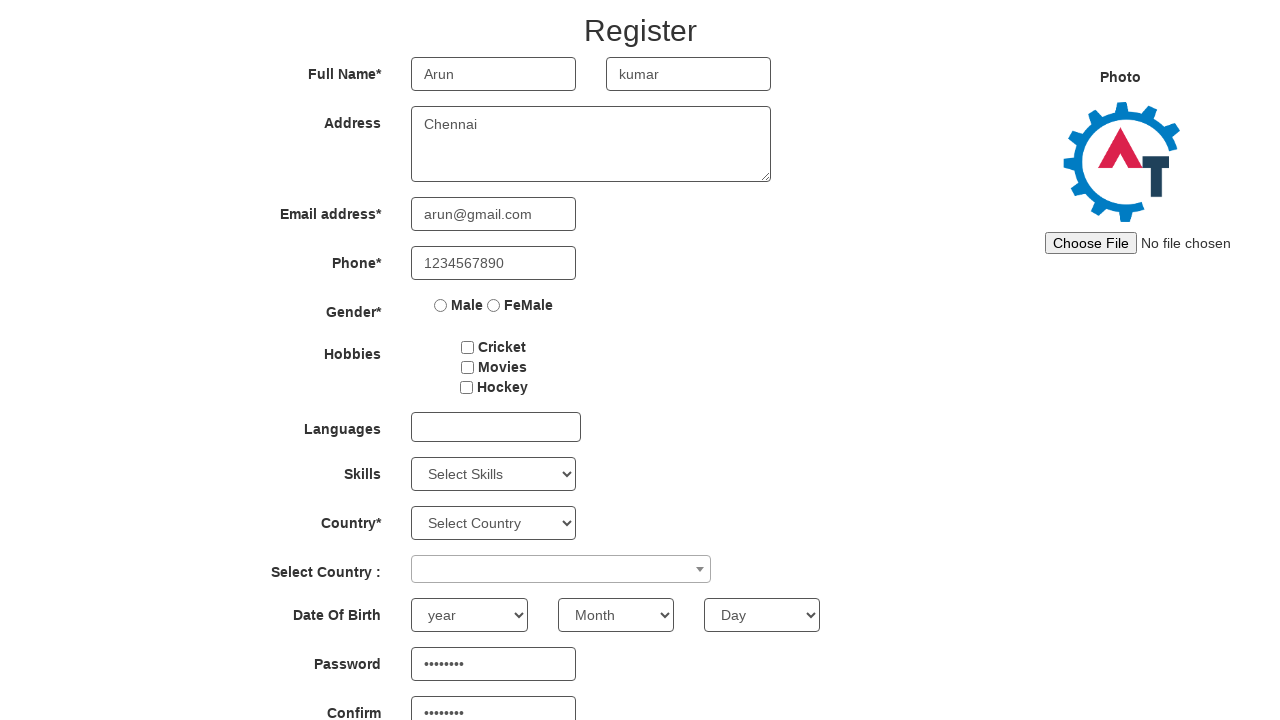

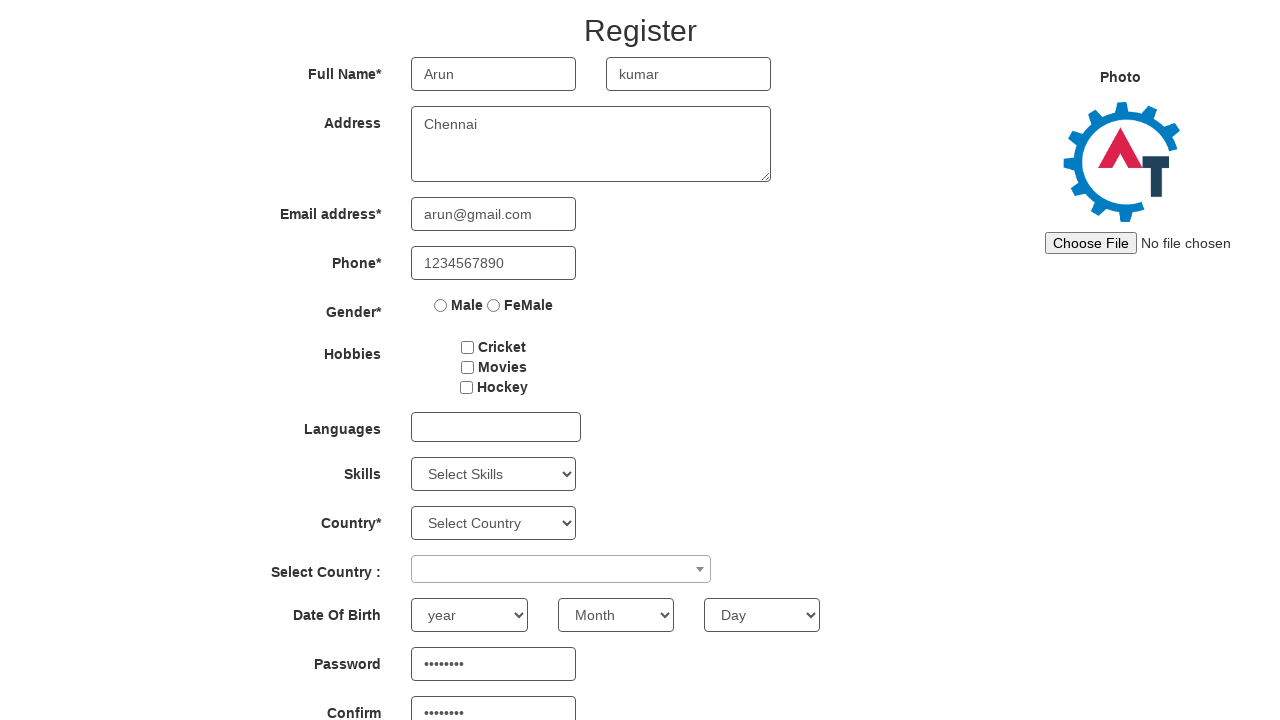